Navigates to an e-commerce playground page and verifies the header logo element is visible

Starting URL: https://ecommerce-playground.lambdatest.io/

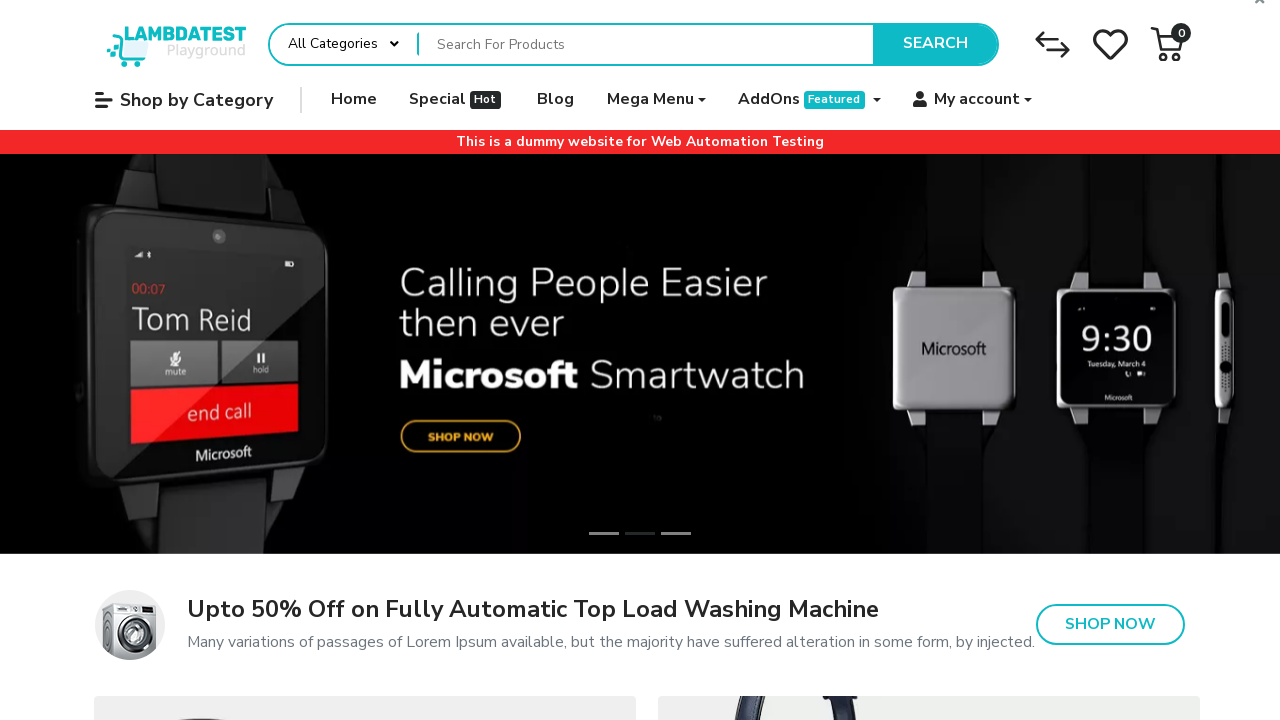

Navigated to e-commerce playground page
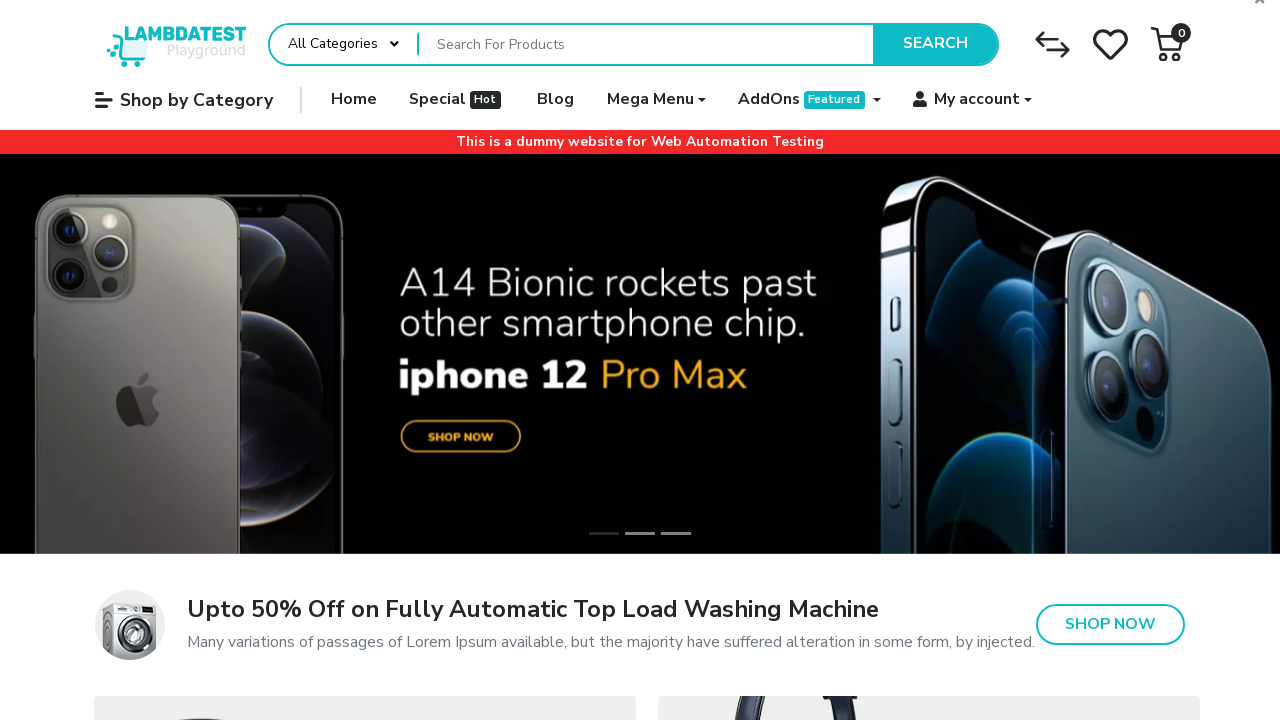

Located header logo element
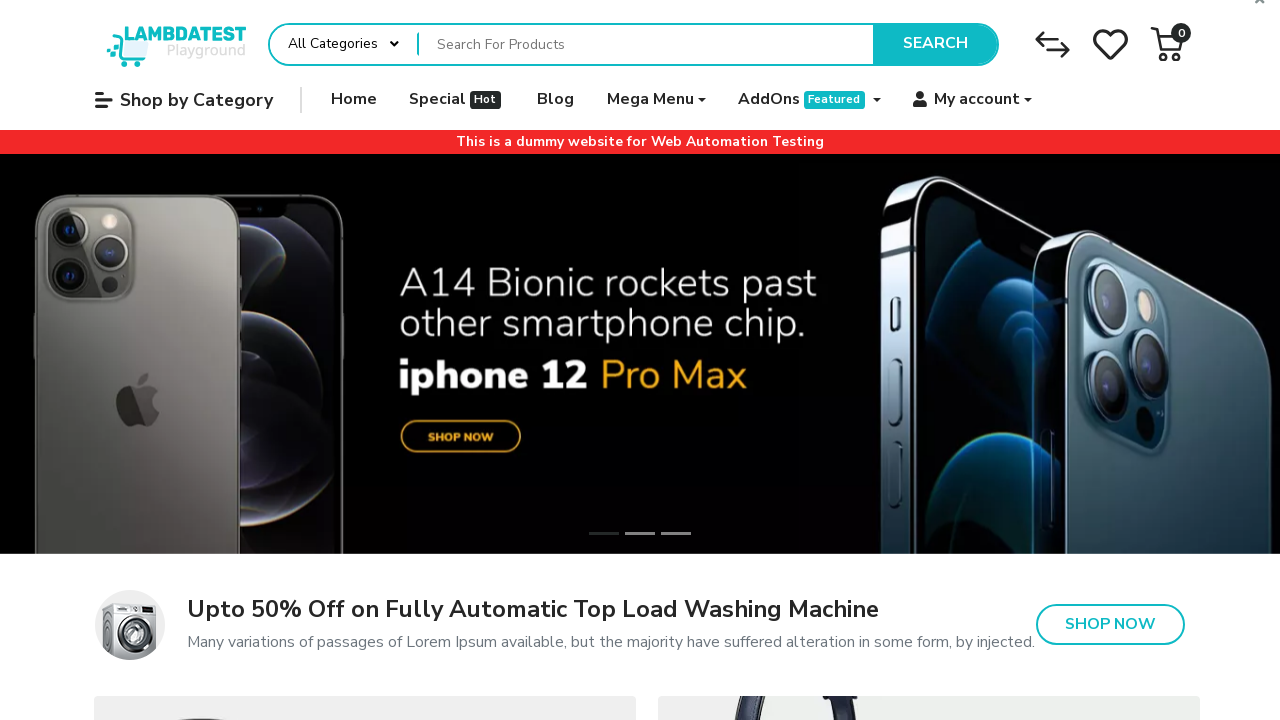

Header logo element is visible
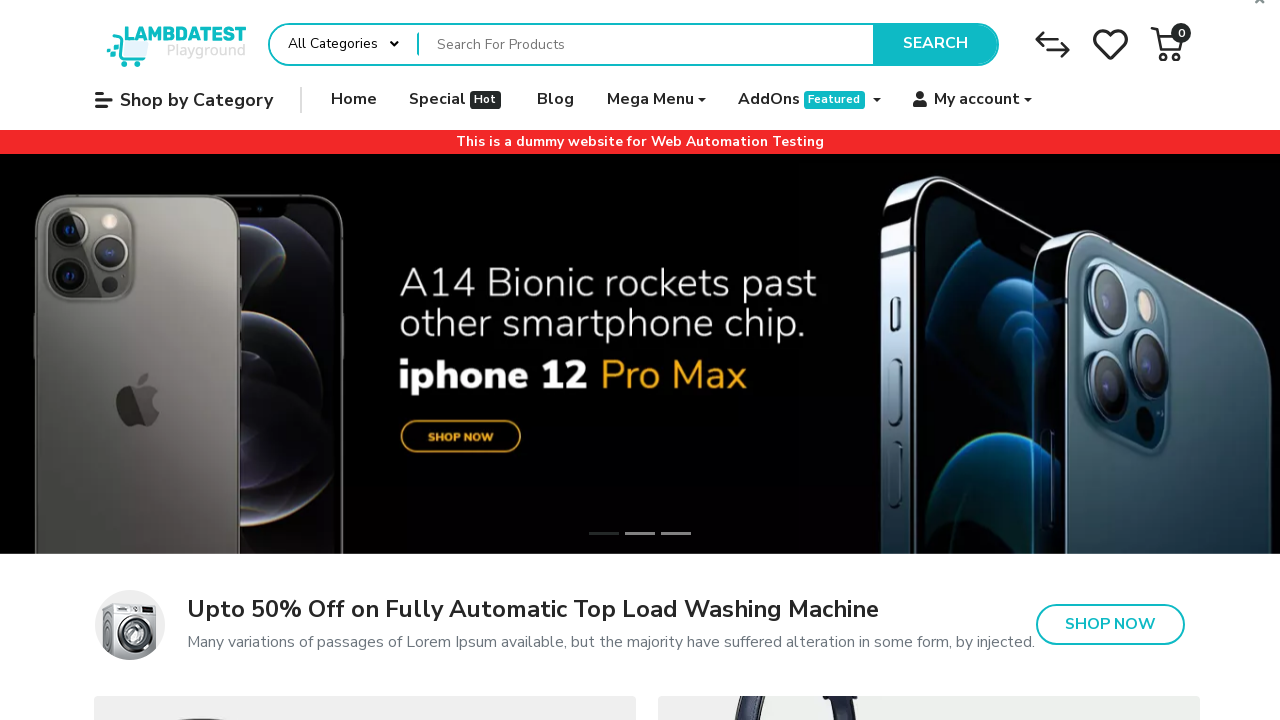

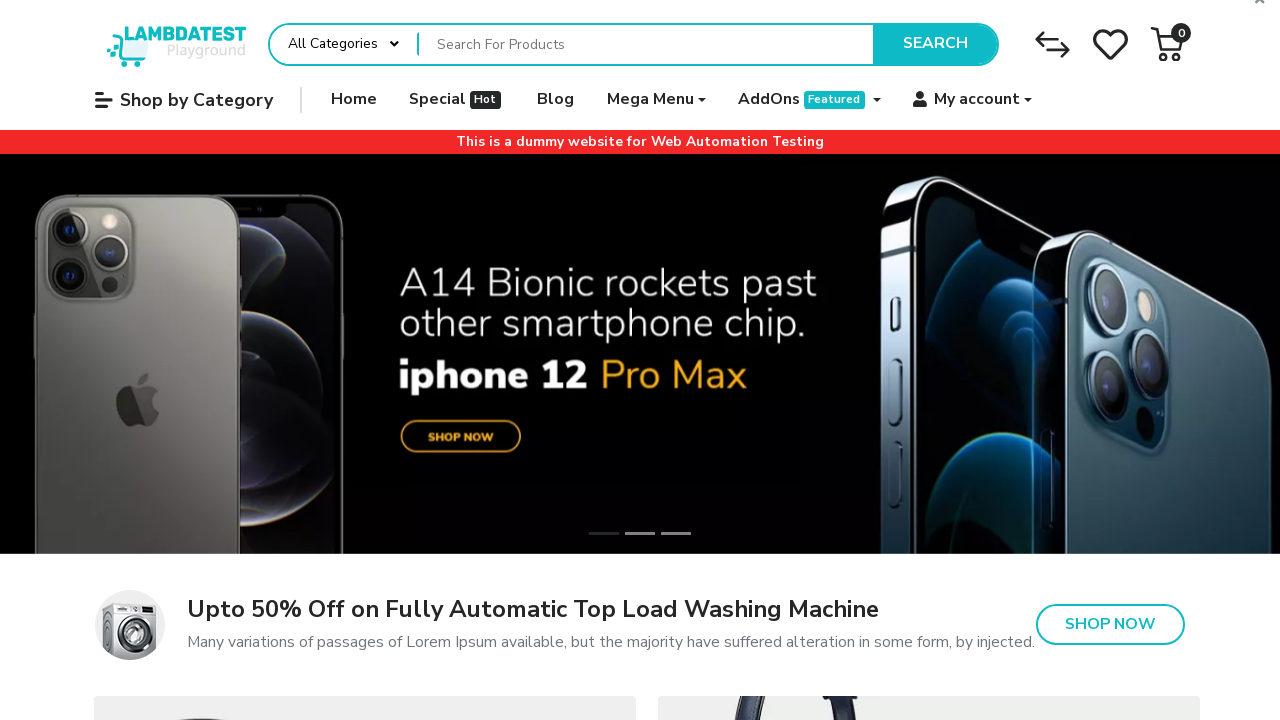